Tests Python.org search functionality by entering "pycon" in the search box and submitting the search form

Starting URL: http://www.python.org

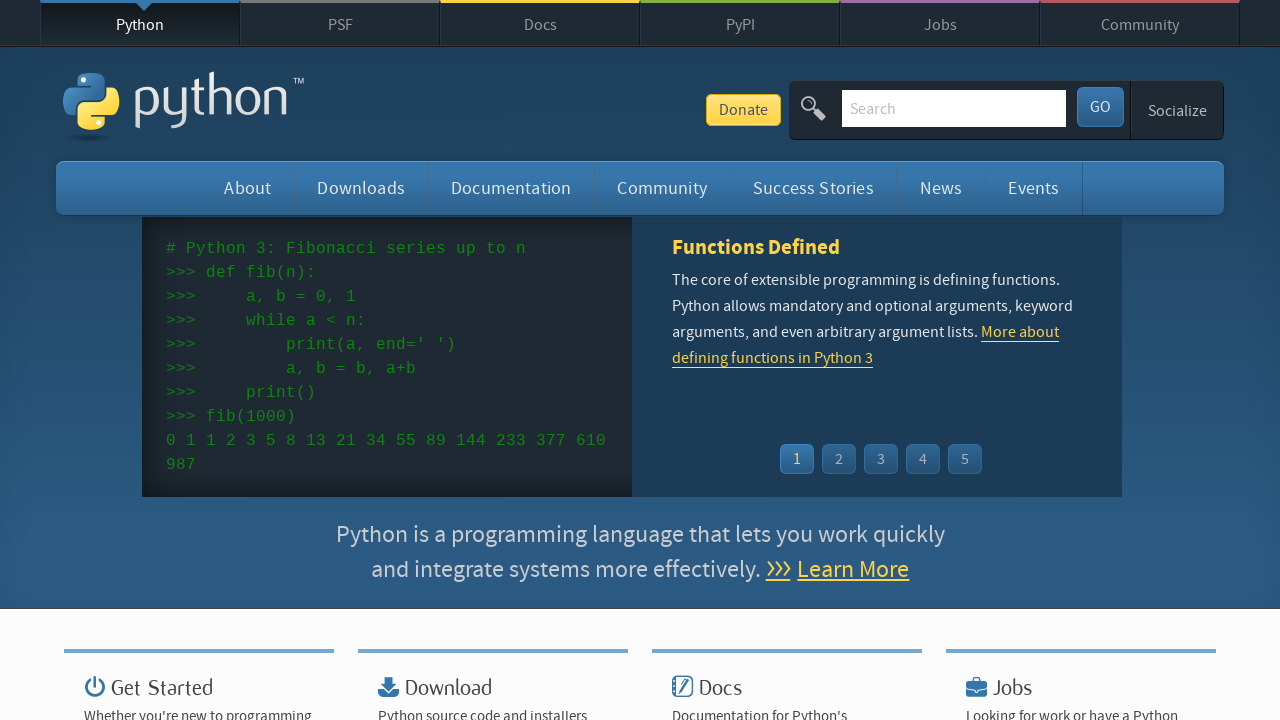

Cleared search box on input[name='q']
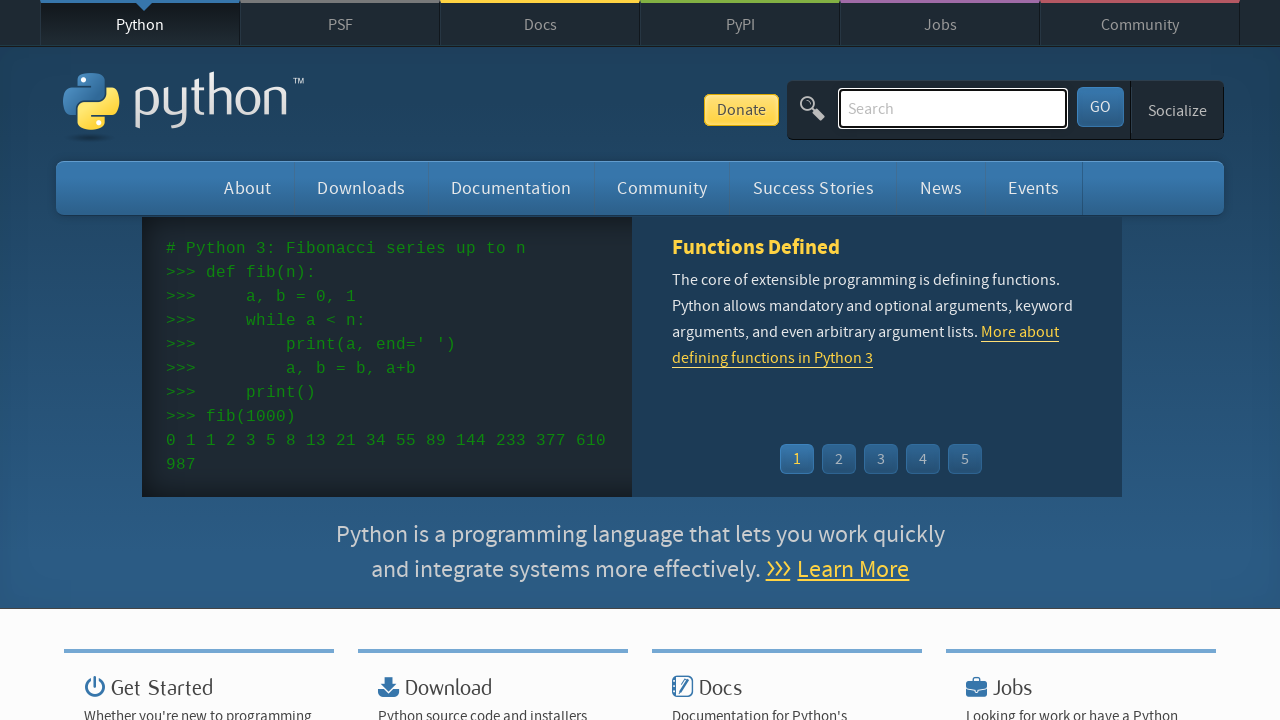

Filled search box with 'pycon' on input[name='q']
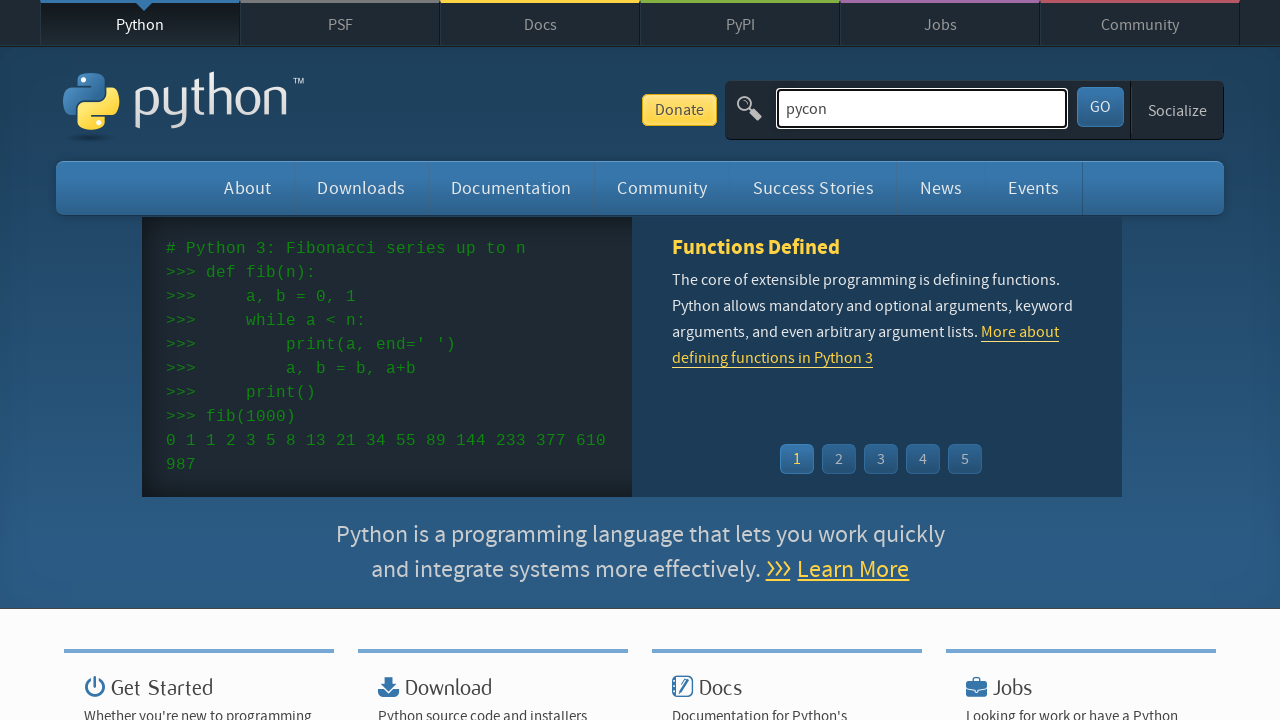

Pressed Enter to submit search form on input[name='q']
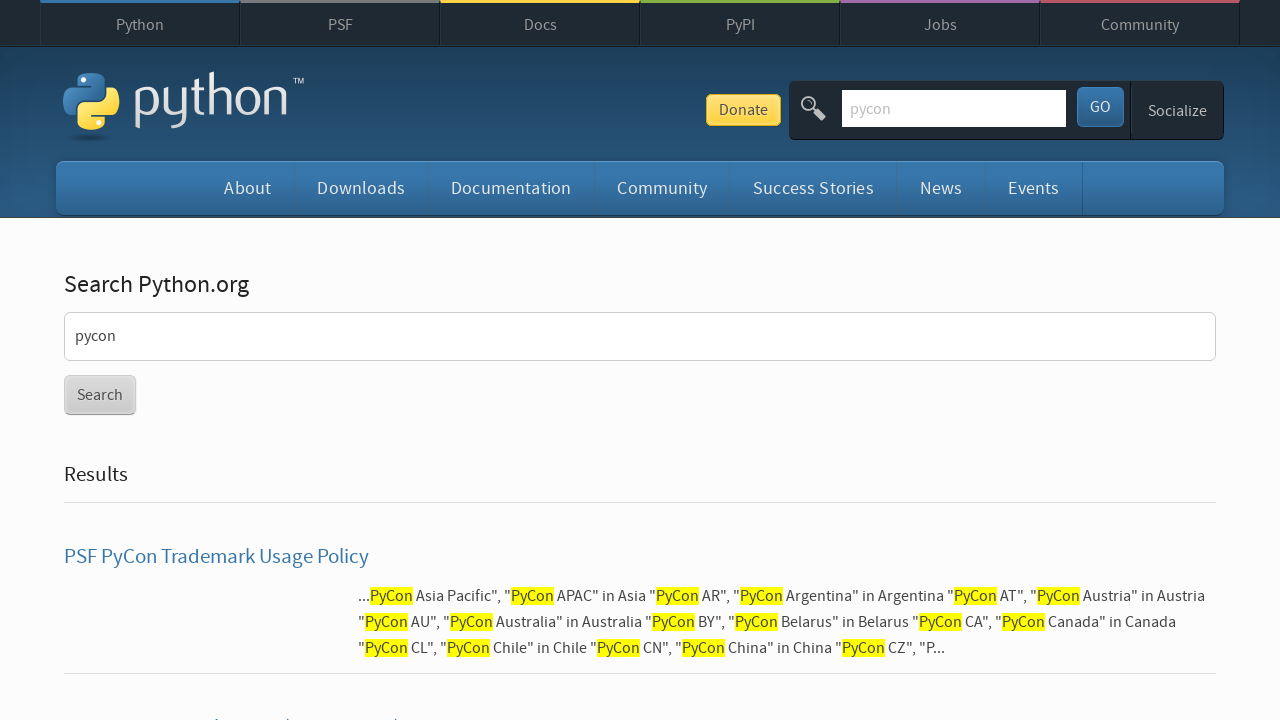

Search results loaded and network idle
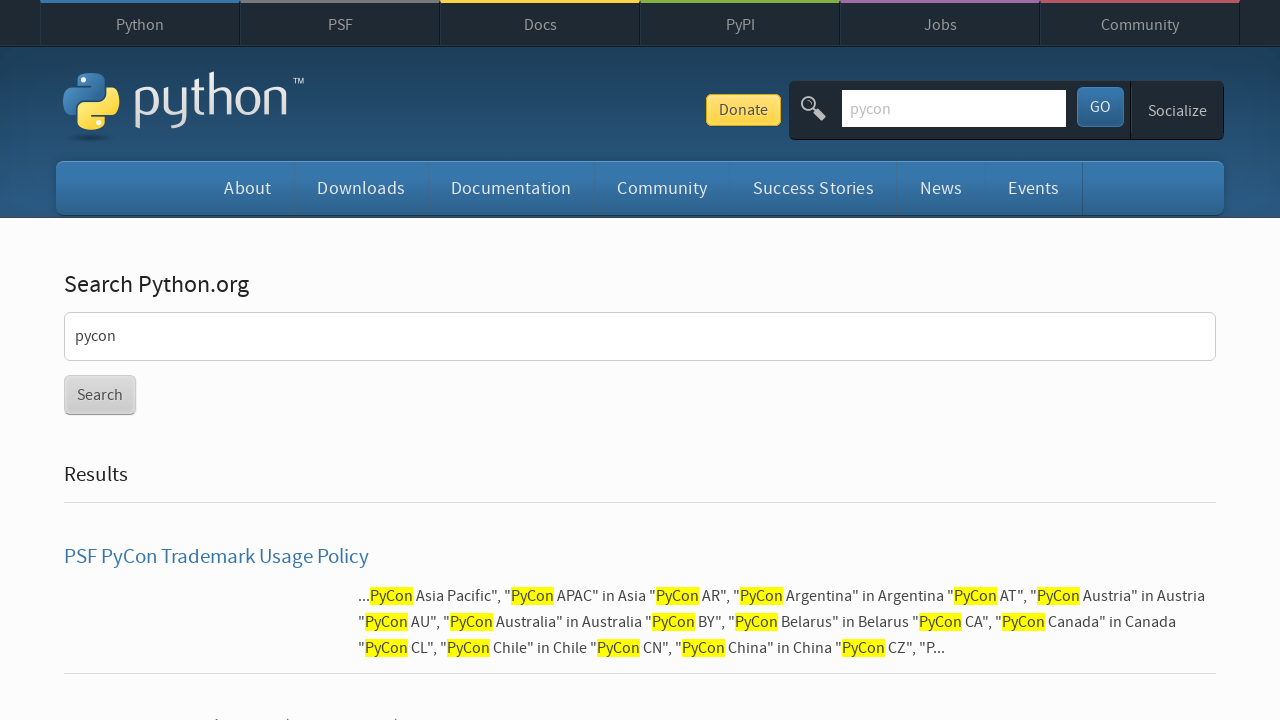

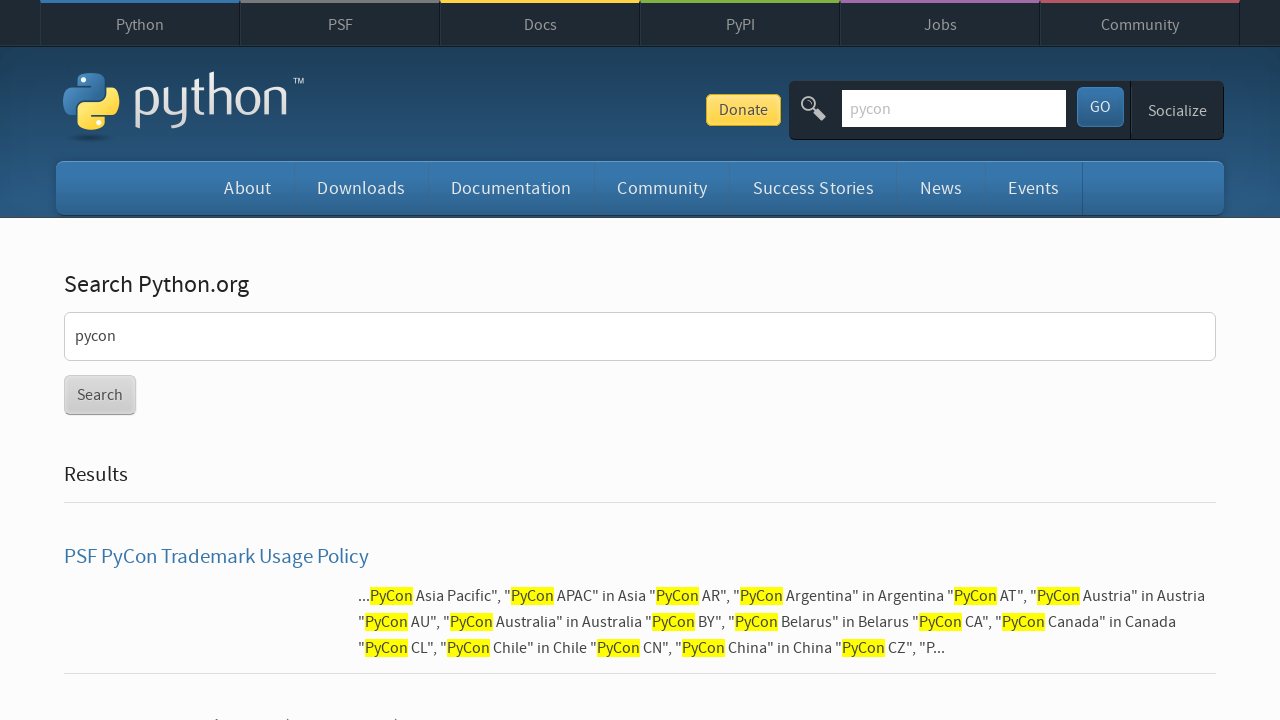